Tests custom dropdown list functionality by clicking on a styled dropdown and selecting a specific number from the options

Starting URL: http://jqueryui.com/resources/demos/selectmenu/default.html

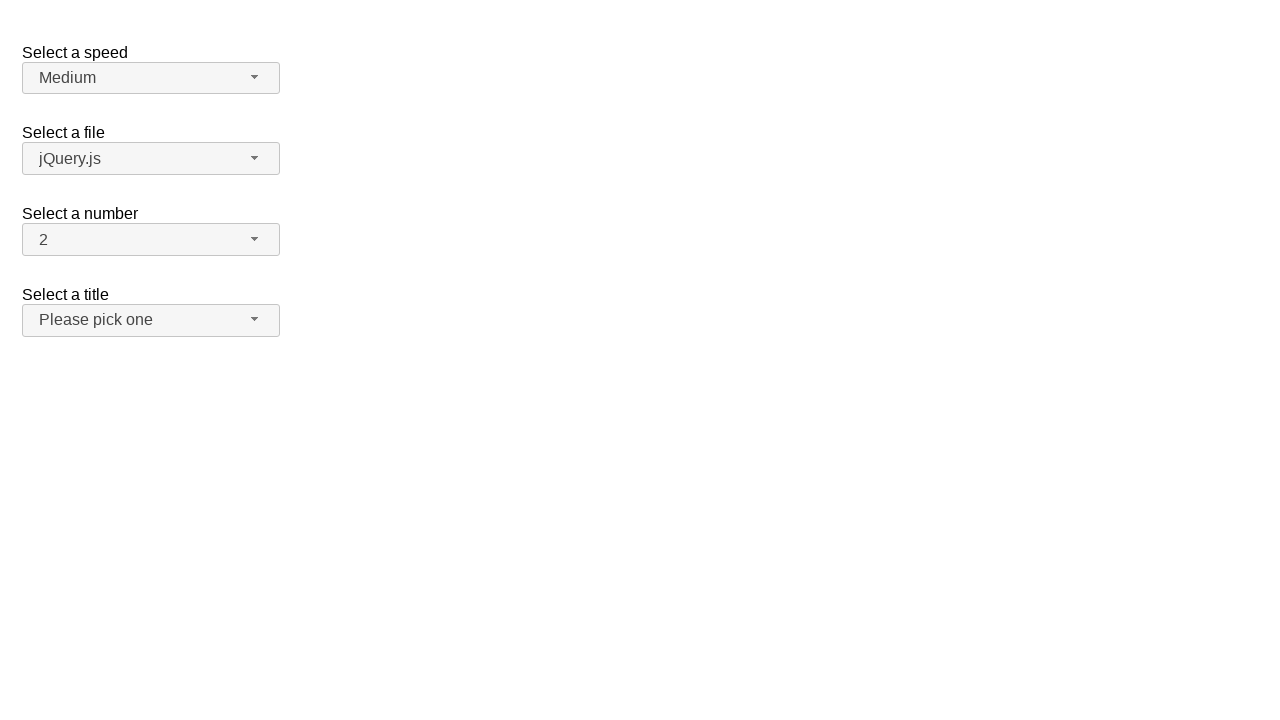

Clicked on the number dropdown button to open options at (151, 240) on span#number-button
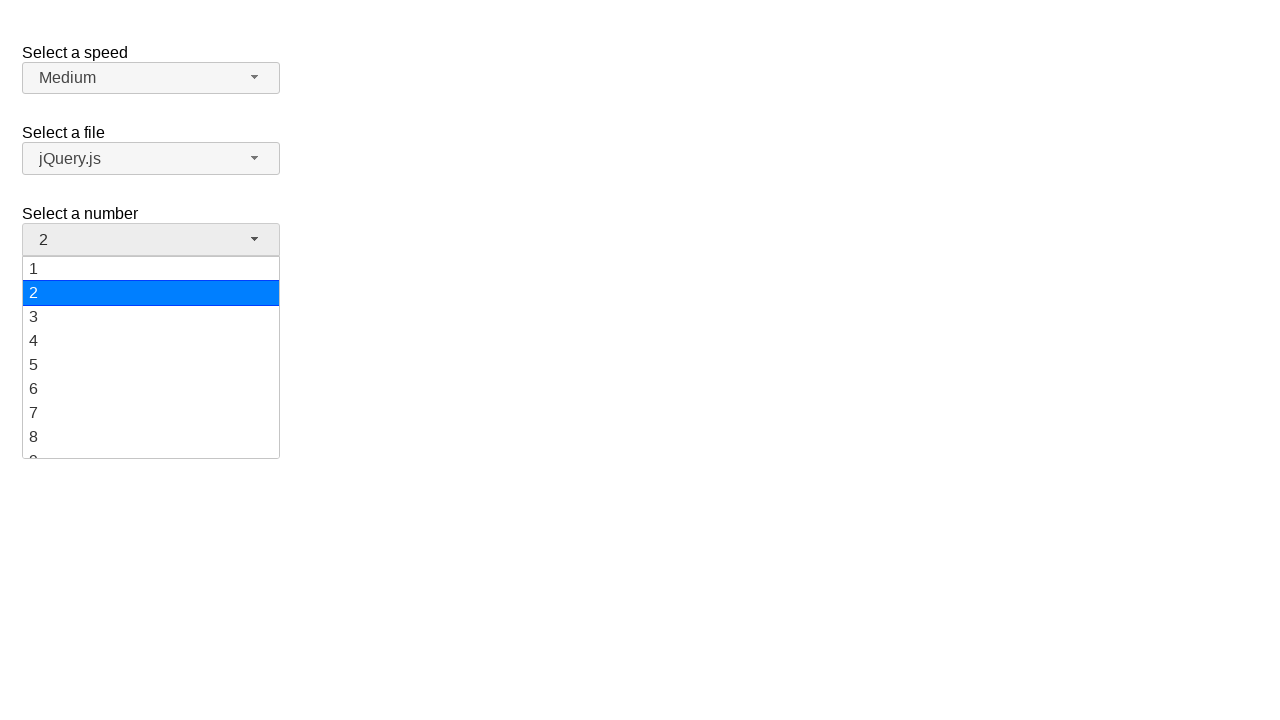

Dropdown options became visible
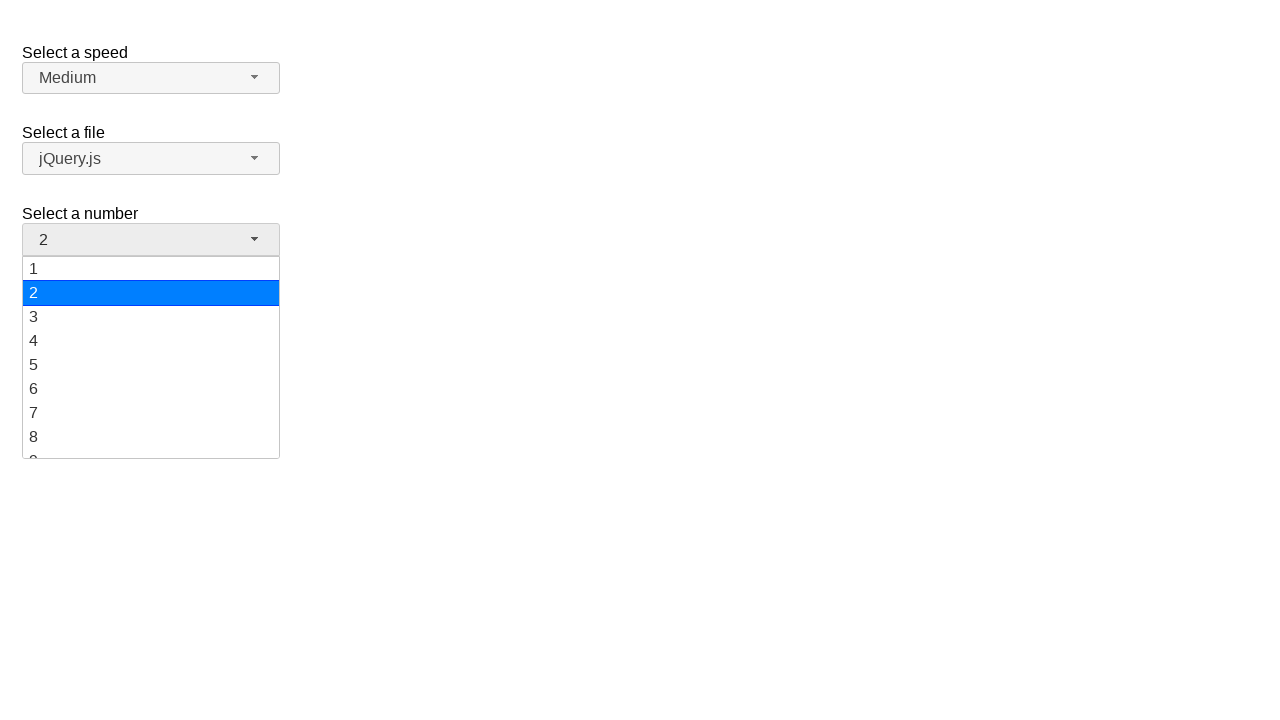

Selected option '19' from the dropdown list at (151, 445) on xpath=//div[contains(@id,'ui-id') and text()='19']
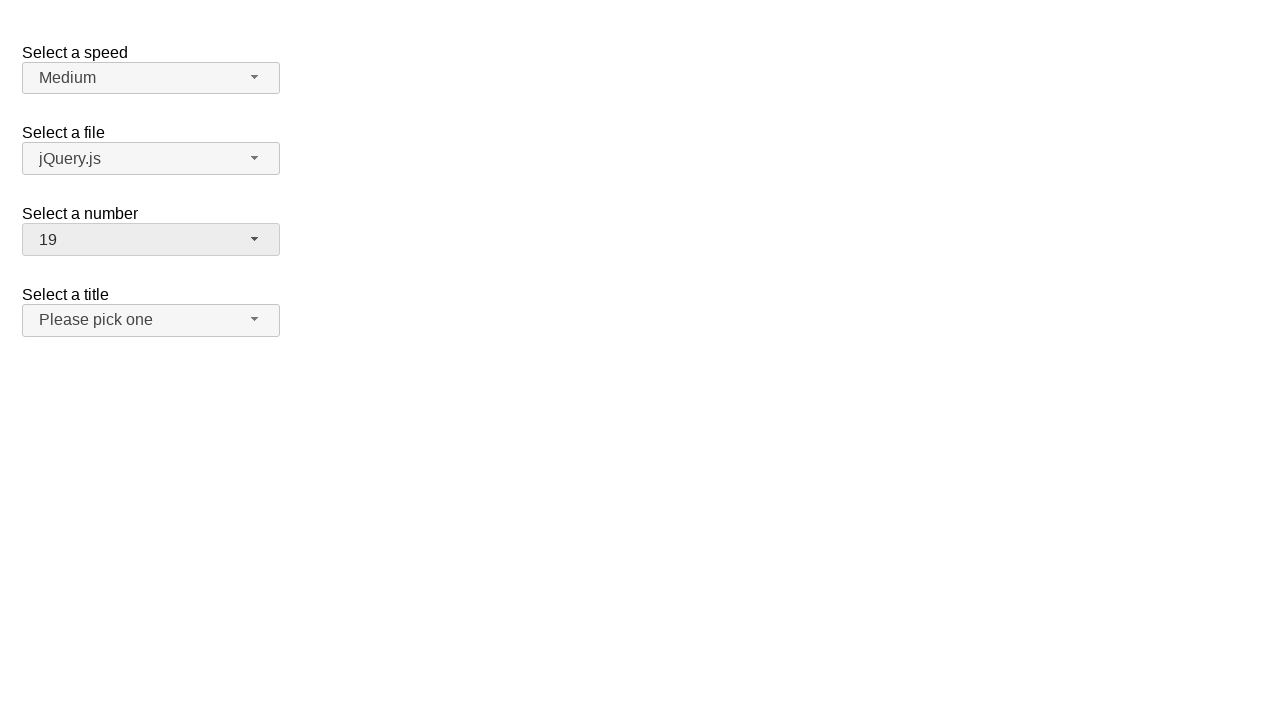

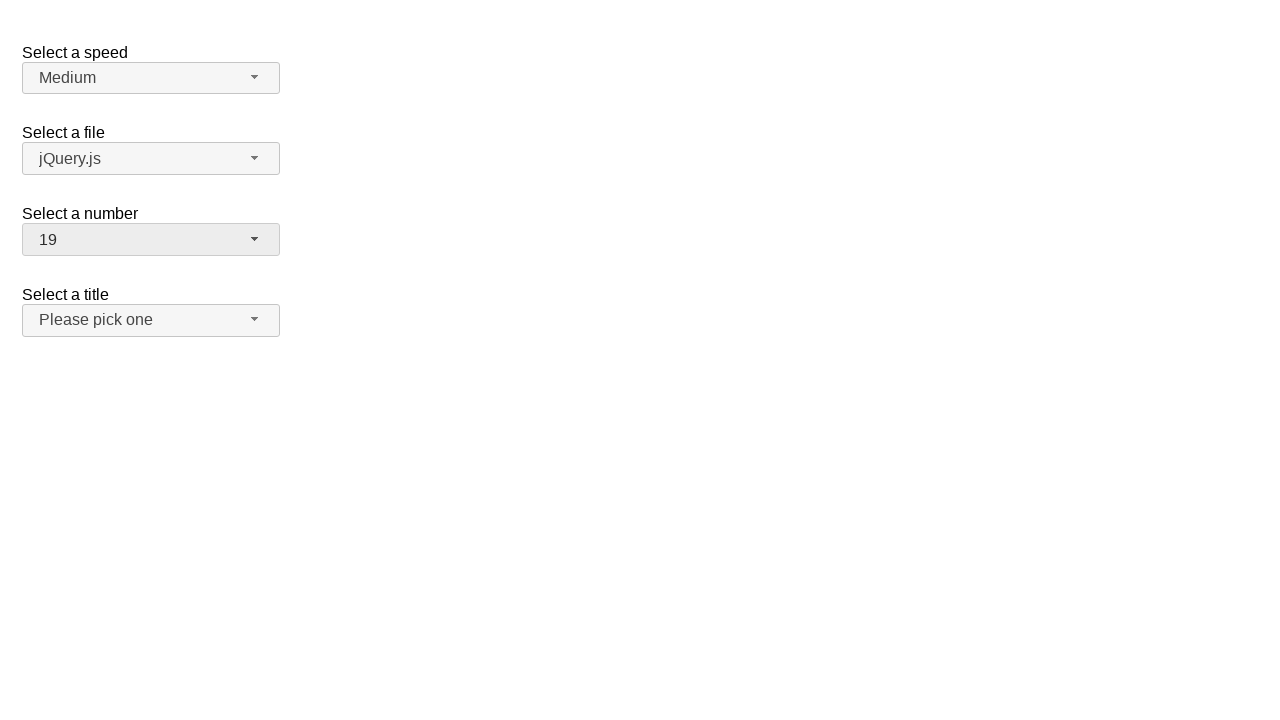